Tests dynamic controls by clicking Remove button, verifying "It's gone!" message appears, then clicking Add button and verifying "It's back!" message appears using implicit wait.

Starting URL: https://the-internet.herokuapp.com/dynamic_controls

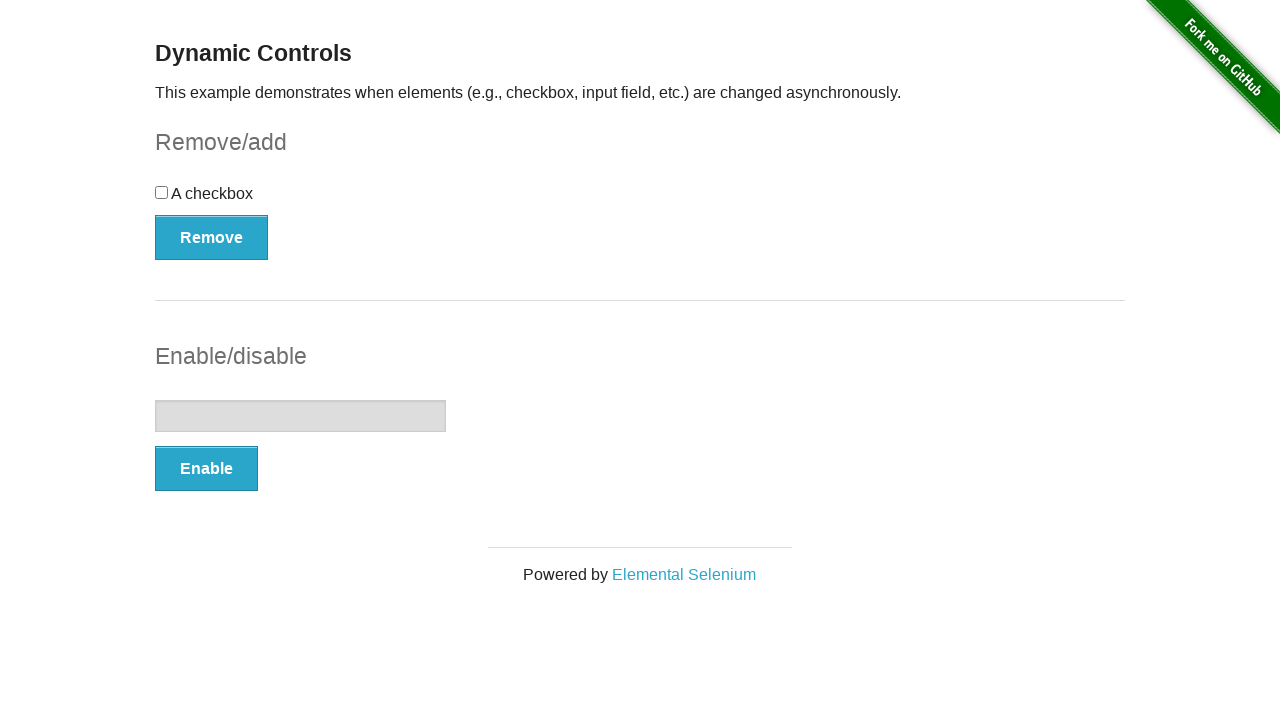

Clicked Remove button to remove dynamic control at (212, 237) on xpath=//*[text()='Remove']
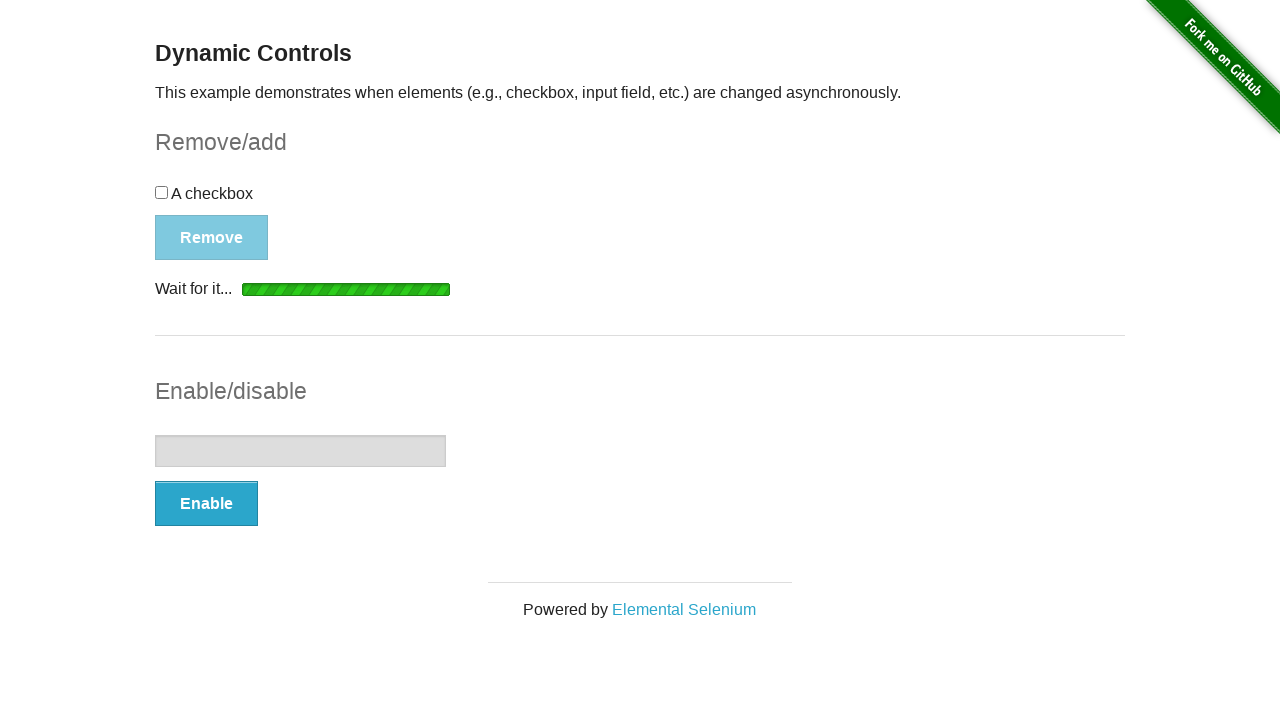

Waited for message element to appear after removing control
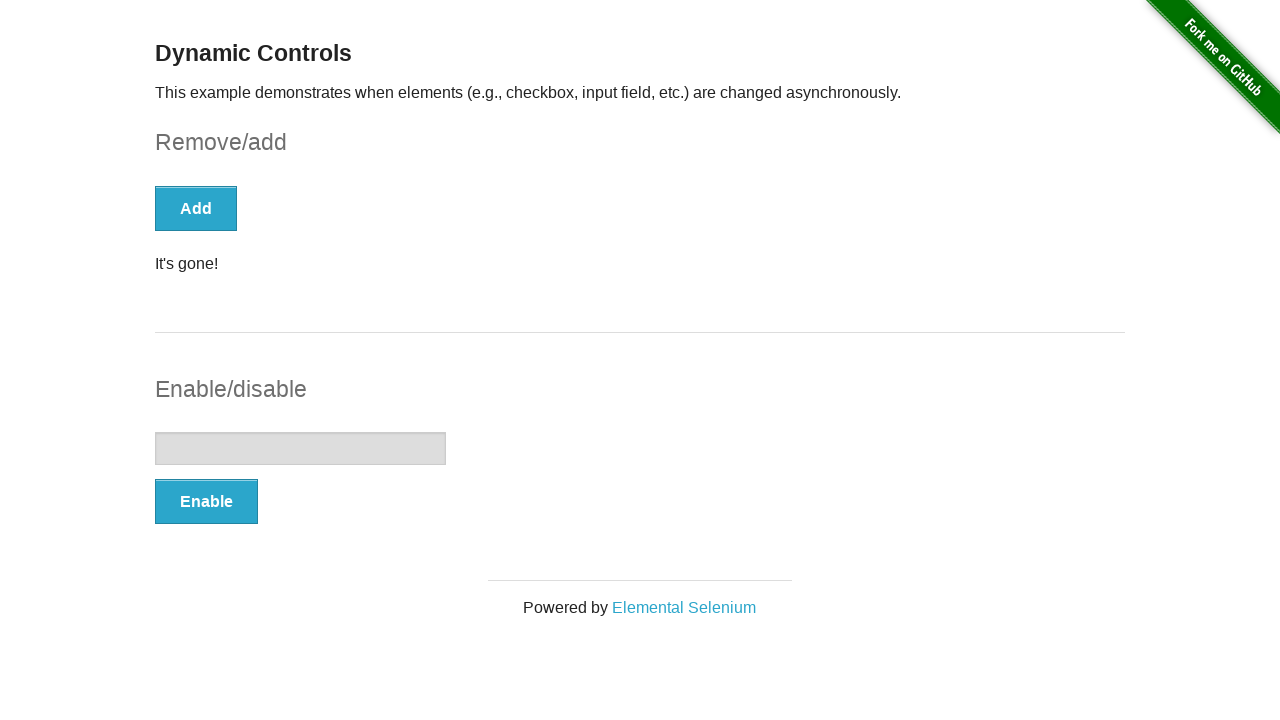

Verified "It's gone!" message is visible
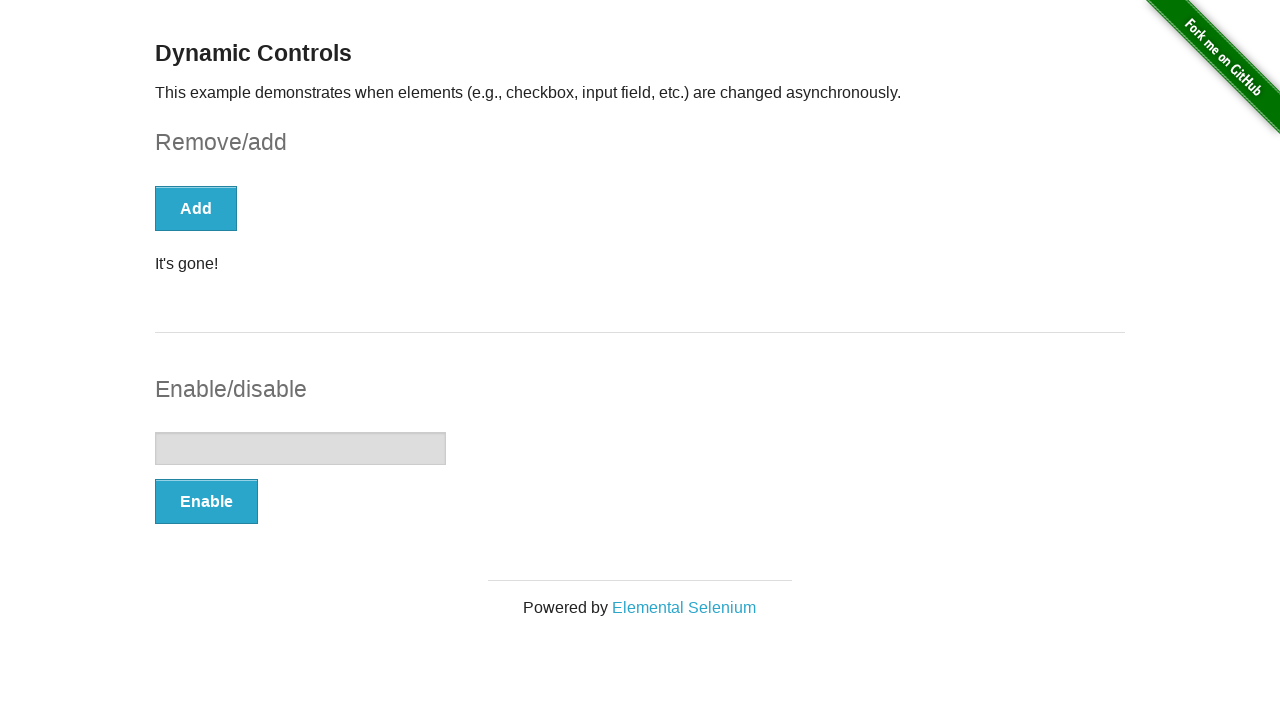

Clicked Add button to restore dynamic control at (196, 208) on xpath=//button[text()='Add']
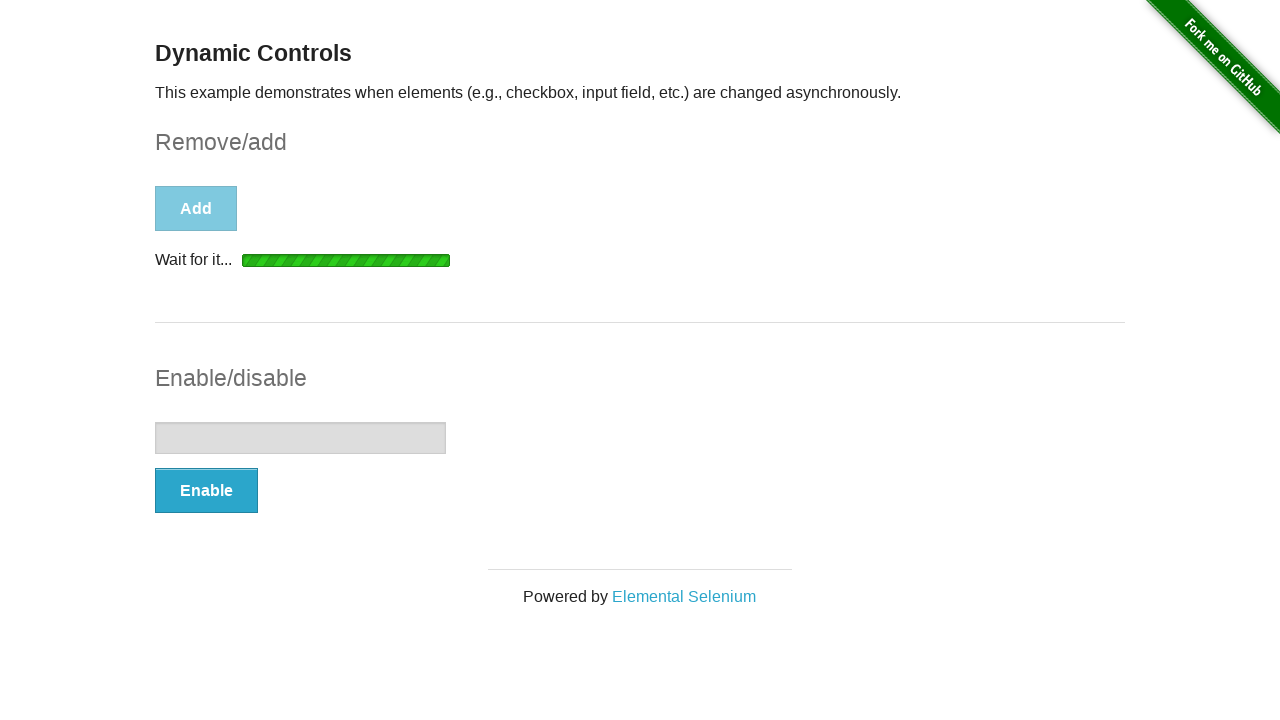

Waited for message element to appear after adding control back
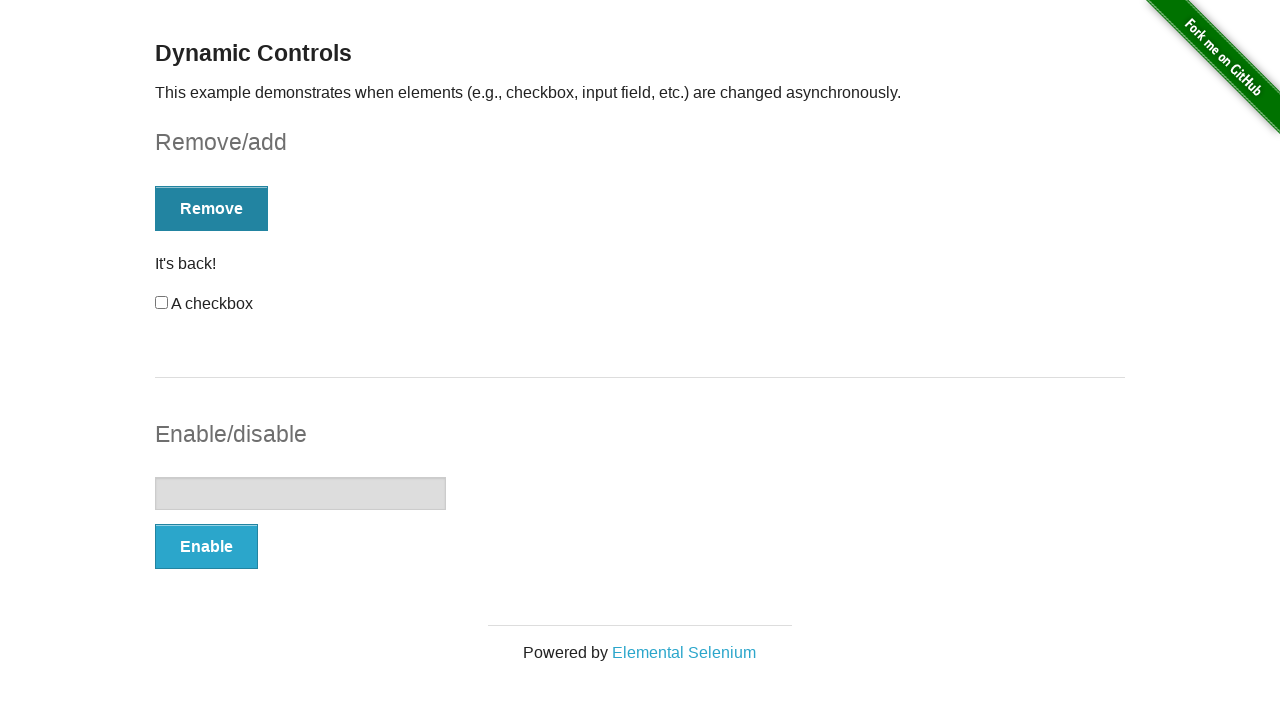

Verified "It's back!" message is visible
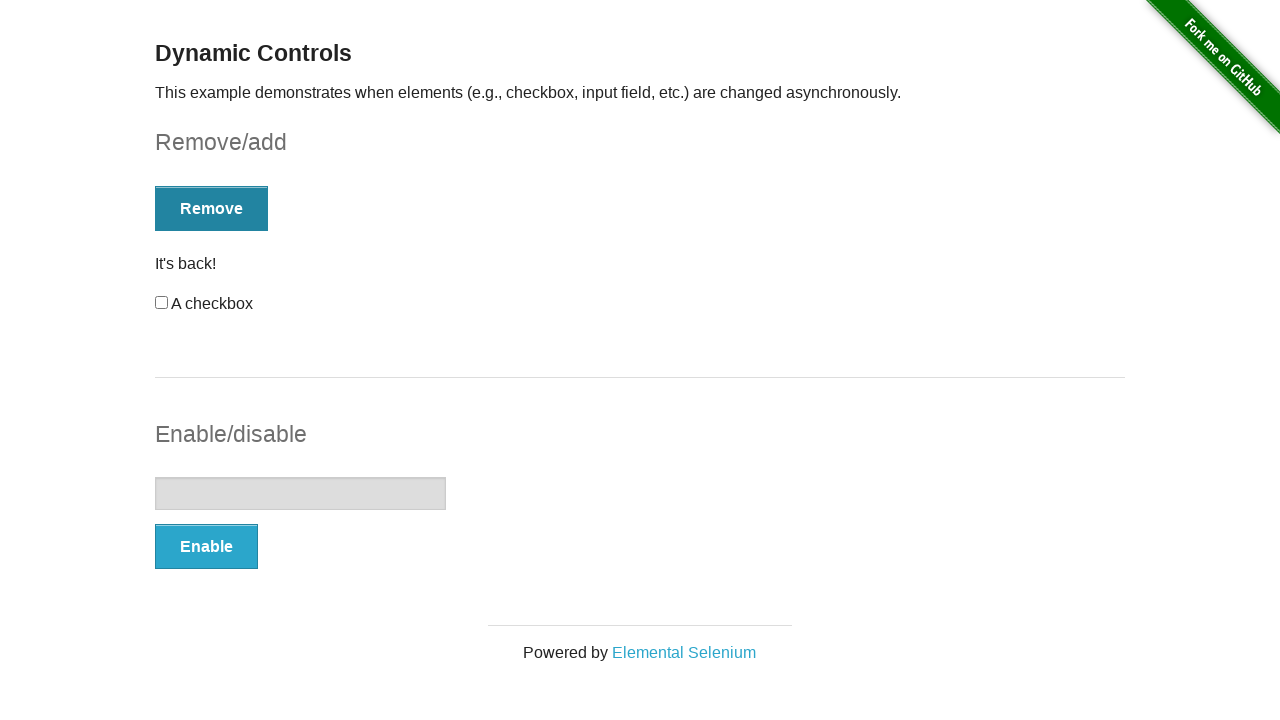

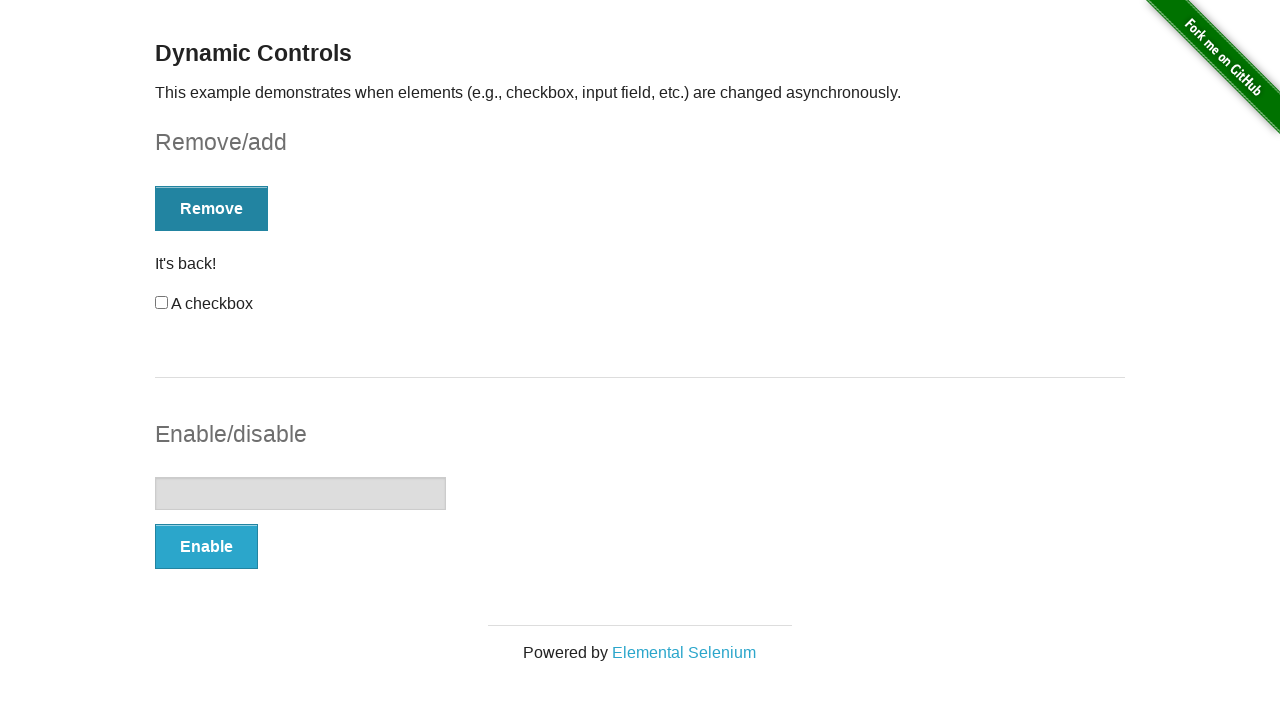